Tests radio button functionality by clicking three different radio buttons sequentially using different selector strategies (id, CSS selector, and XPath)

Starting URL: https://formy-project.herokuapp.com/radiobutton

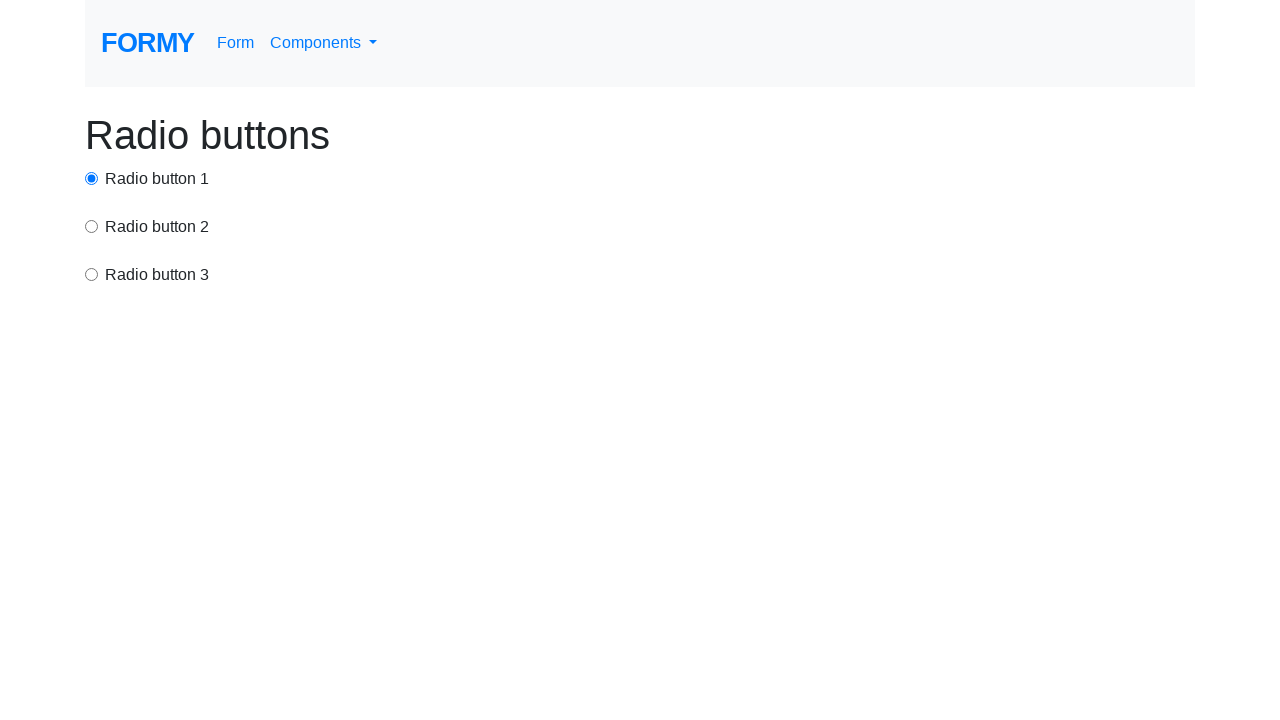

Clicked first radio button using id selector at (92, 178) on #radio-button-1
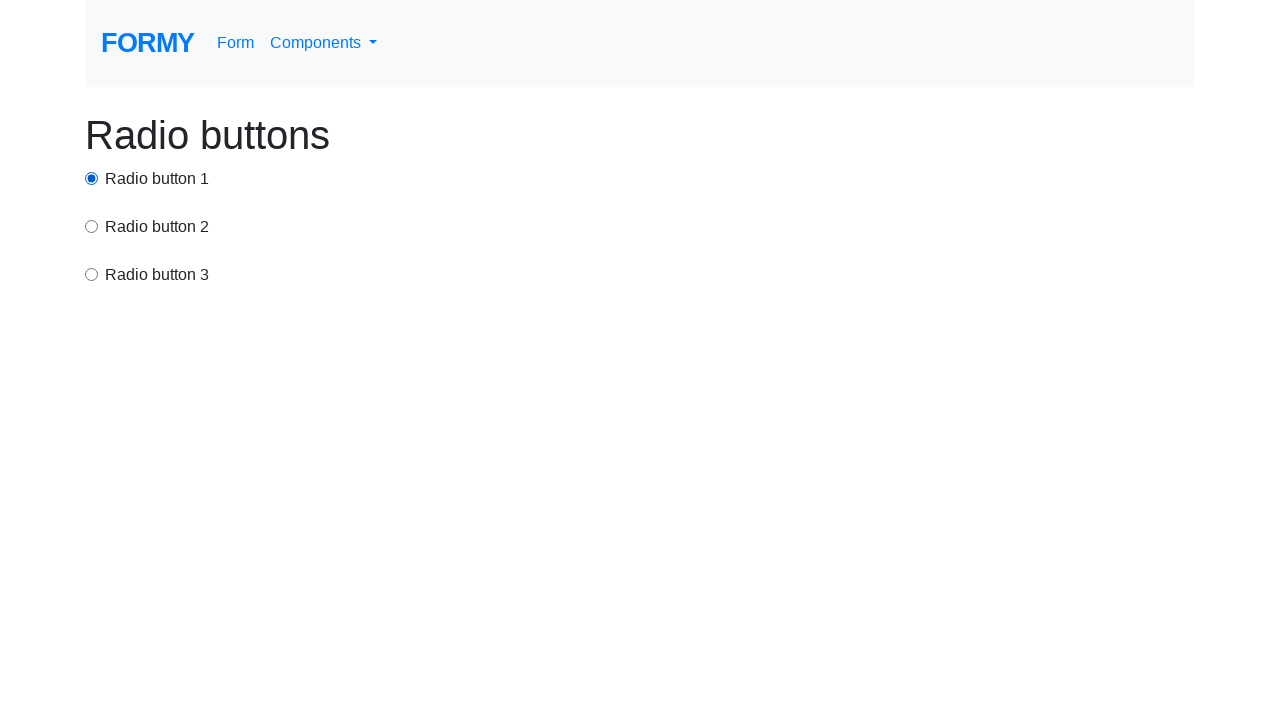

Clicked second radio button using CSS selector at (92, 226) on input[value='option2']
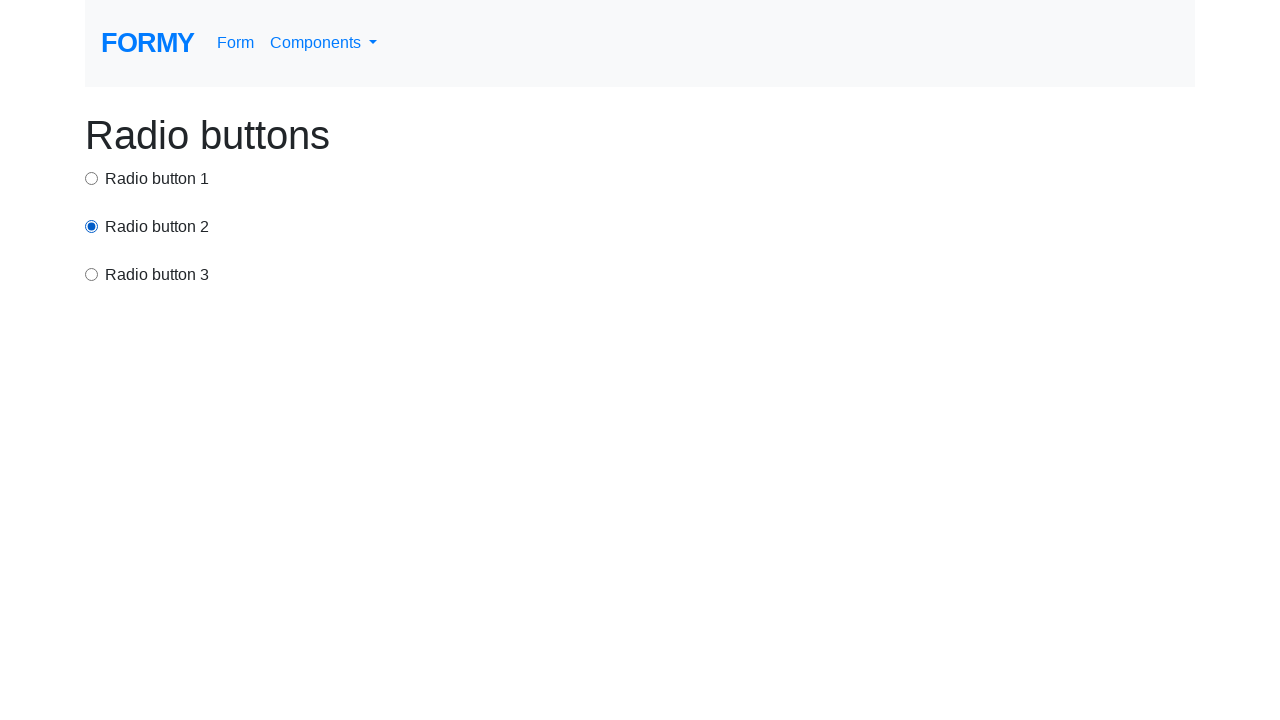

Clicked third radio button using XPath selector at (92, 274) on xpath=/html/body/div/div[3]/input
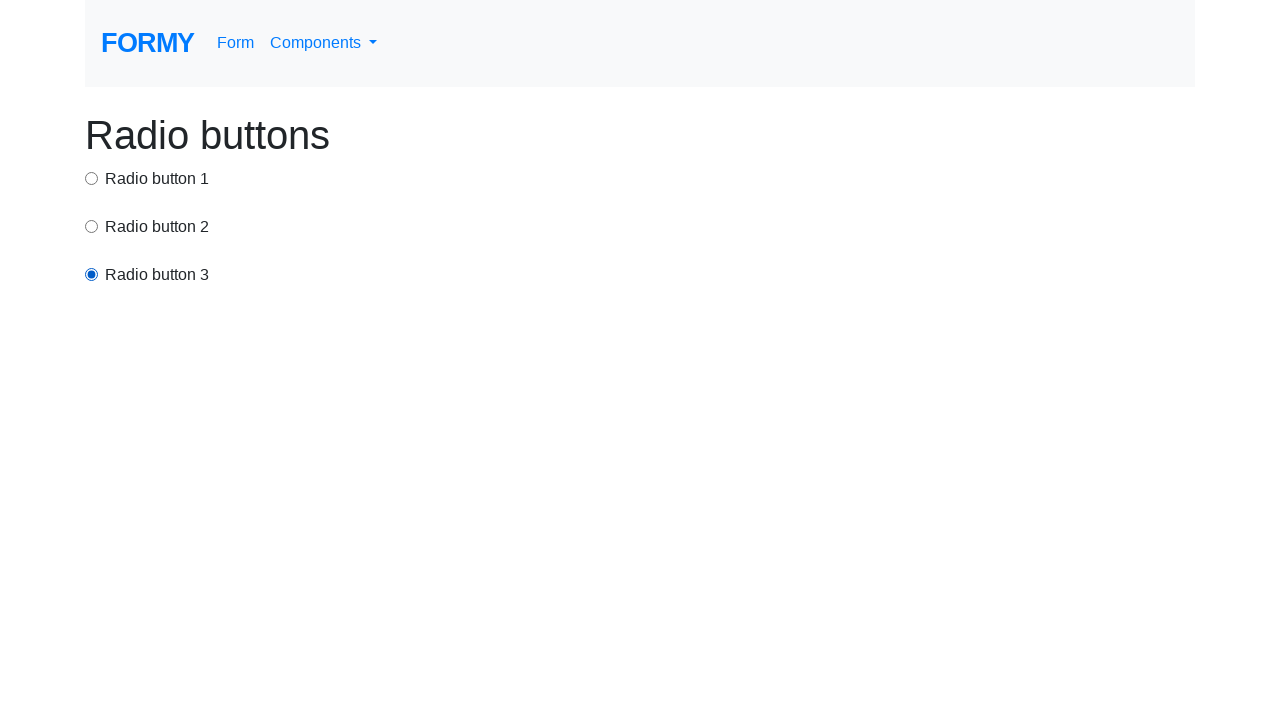

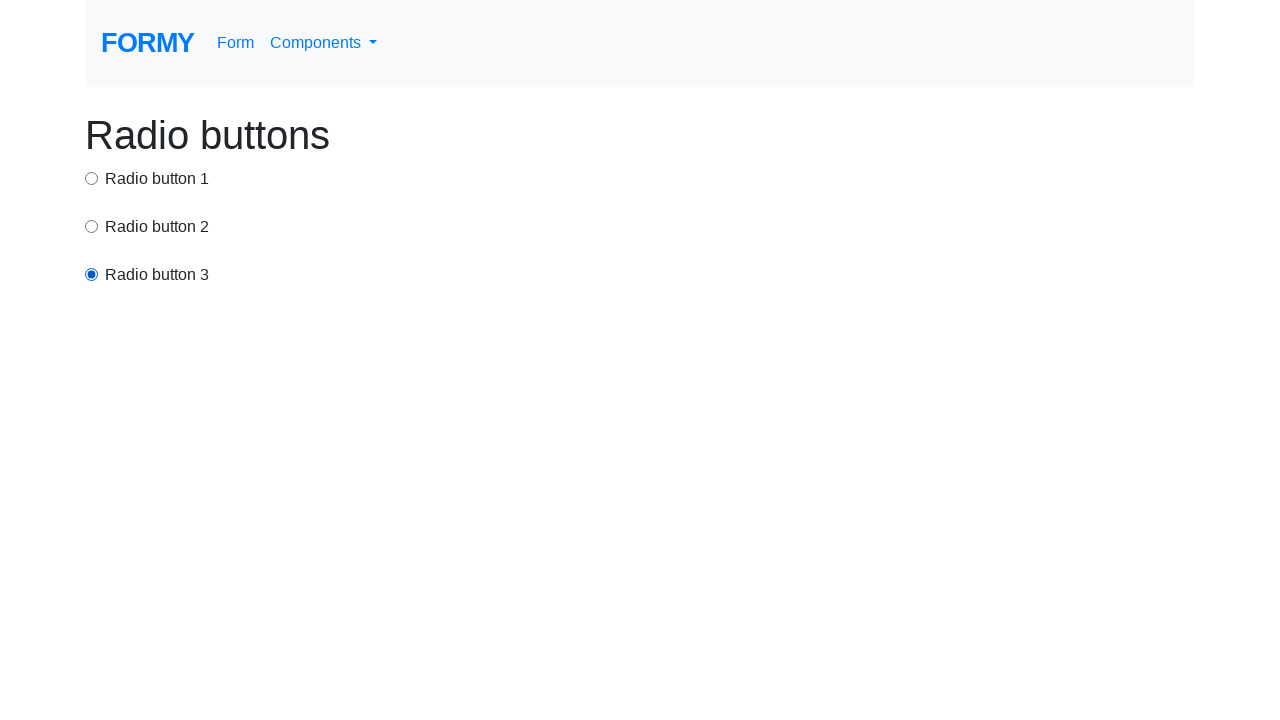